Tests deleting a todo item by first adding an item, then clicking on it and pressing the delete button

Starting URL: https://todolist.james.am/#/

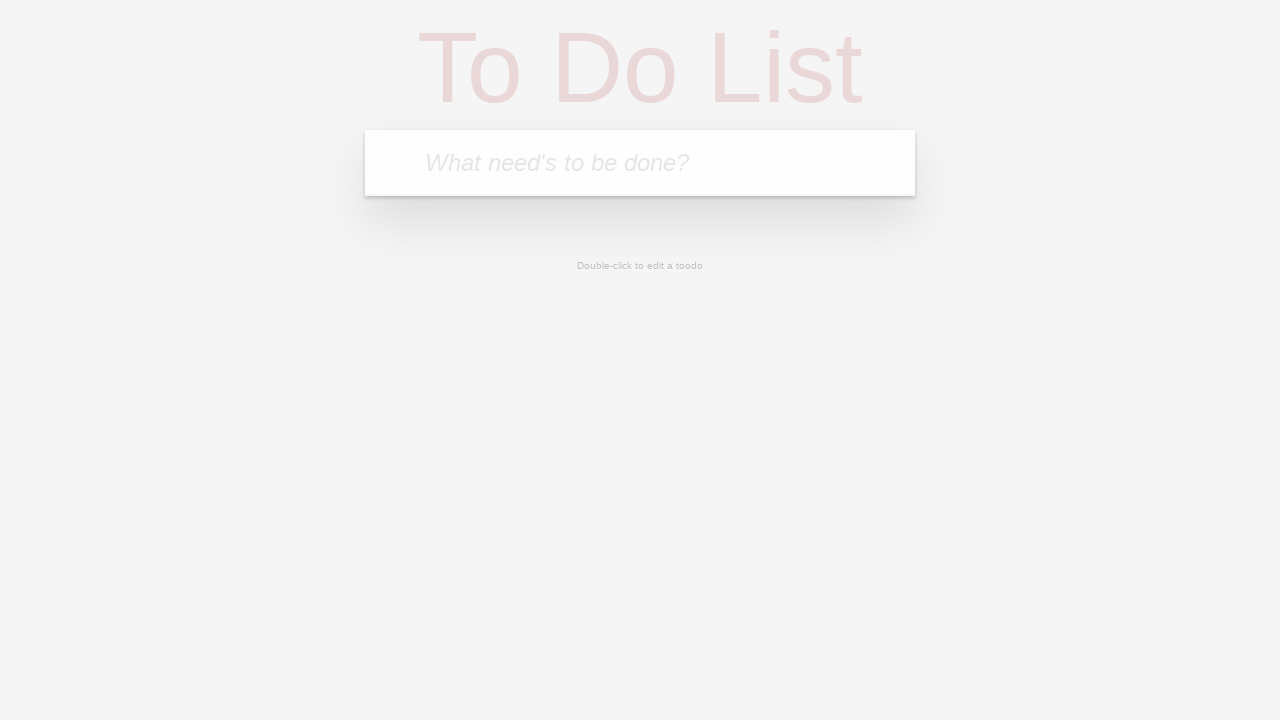

Clicked on the todo input textbox at (640, 163) on internal:role=textbox[name="What need's to be done?"i]
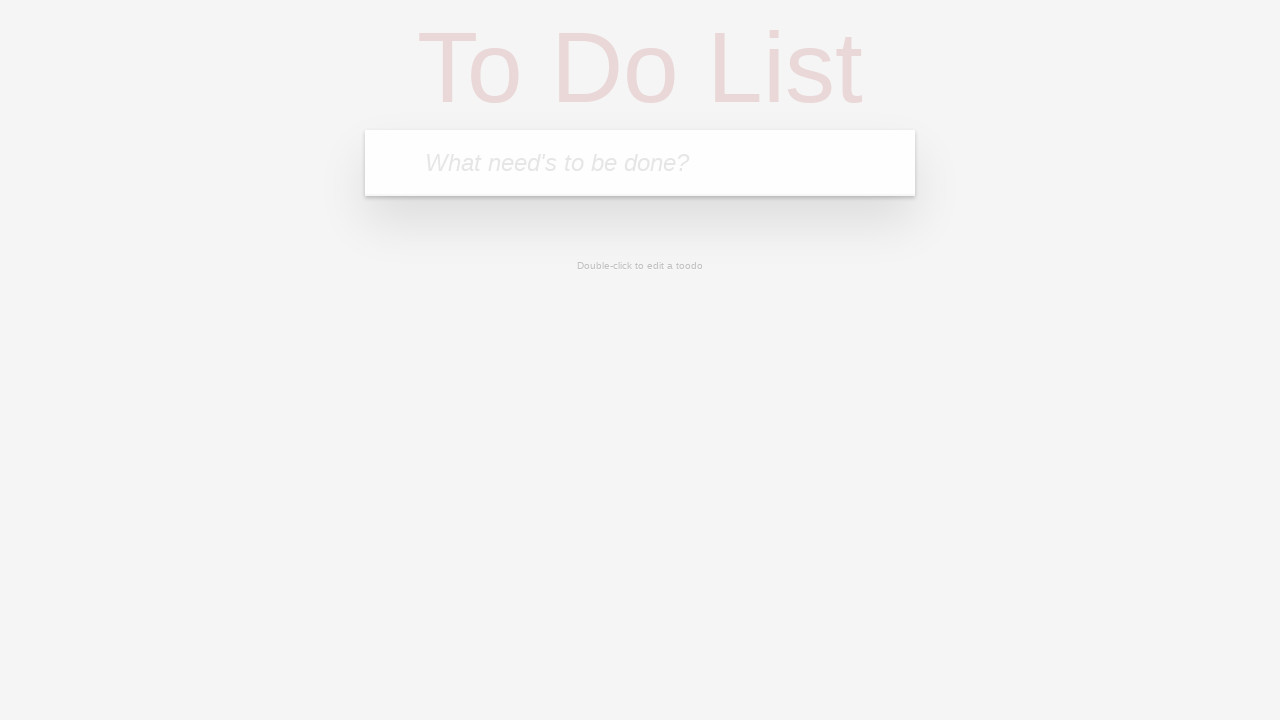

Filled in new todo item 'Task to delete' on internal:role=textbox[name="What need's to be done?"i]
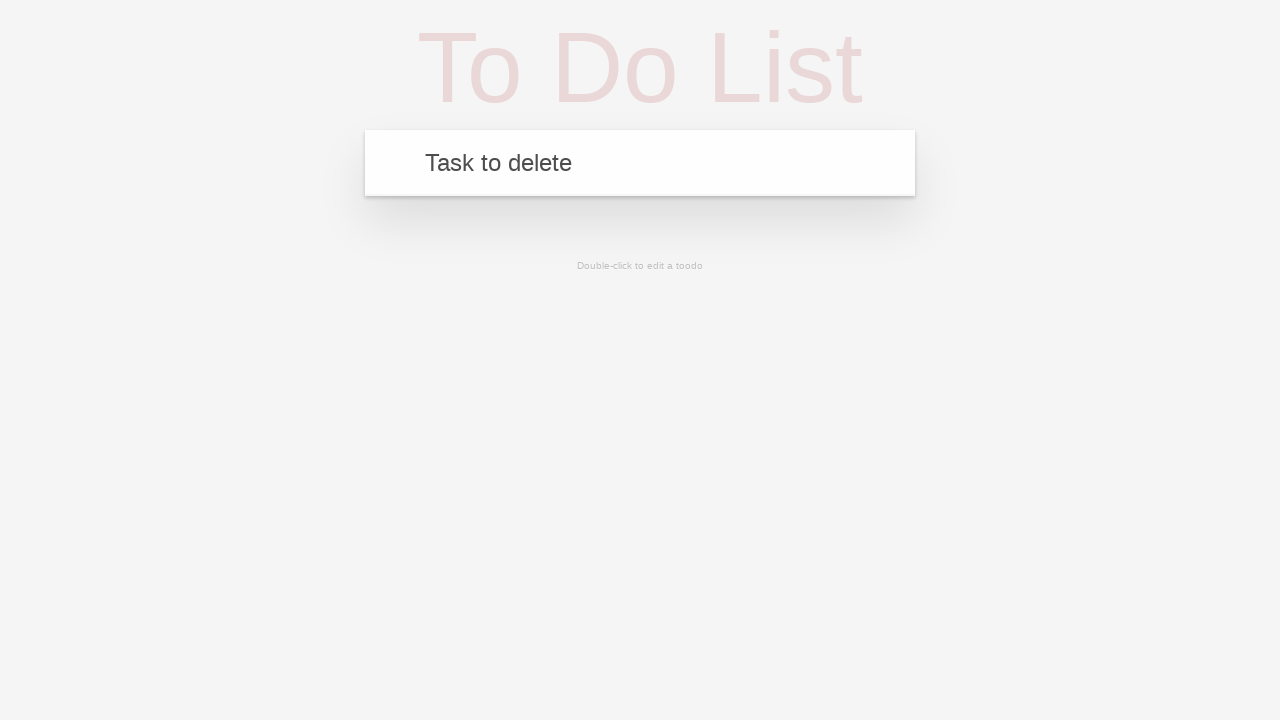

Pressed Enter to add the todo item on internal:role=textbox[name="What need's to be done?"i]
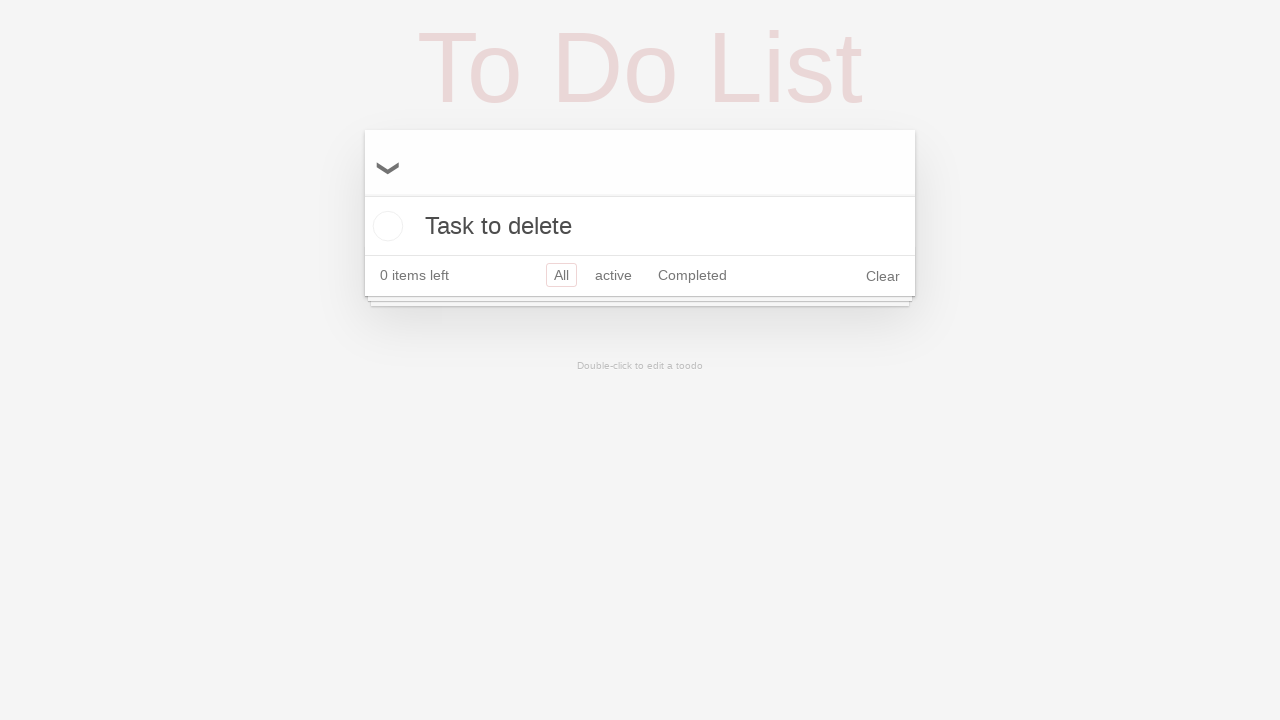

Clicked on the added todo item 'Task to delete' at (640, 226) on internal:text="Task to delete"i
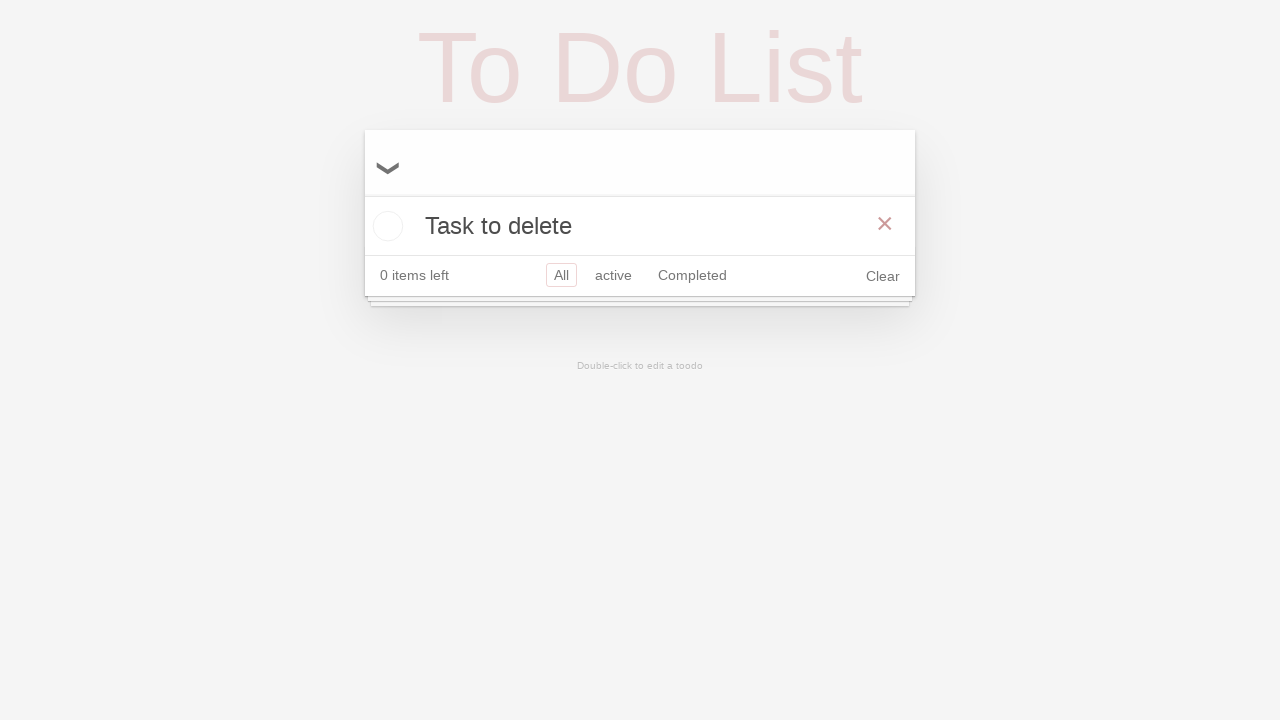

Clicked the delete button to remove the todo item at (885, 224) on internal:role=button[name="×"i]
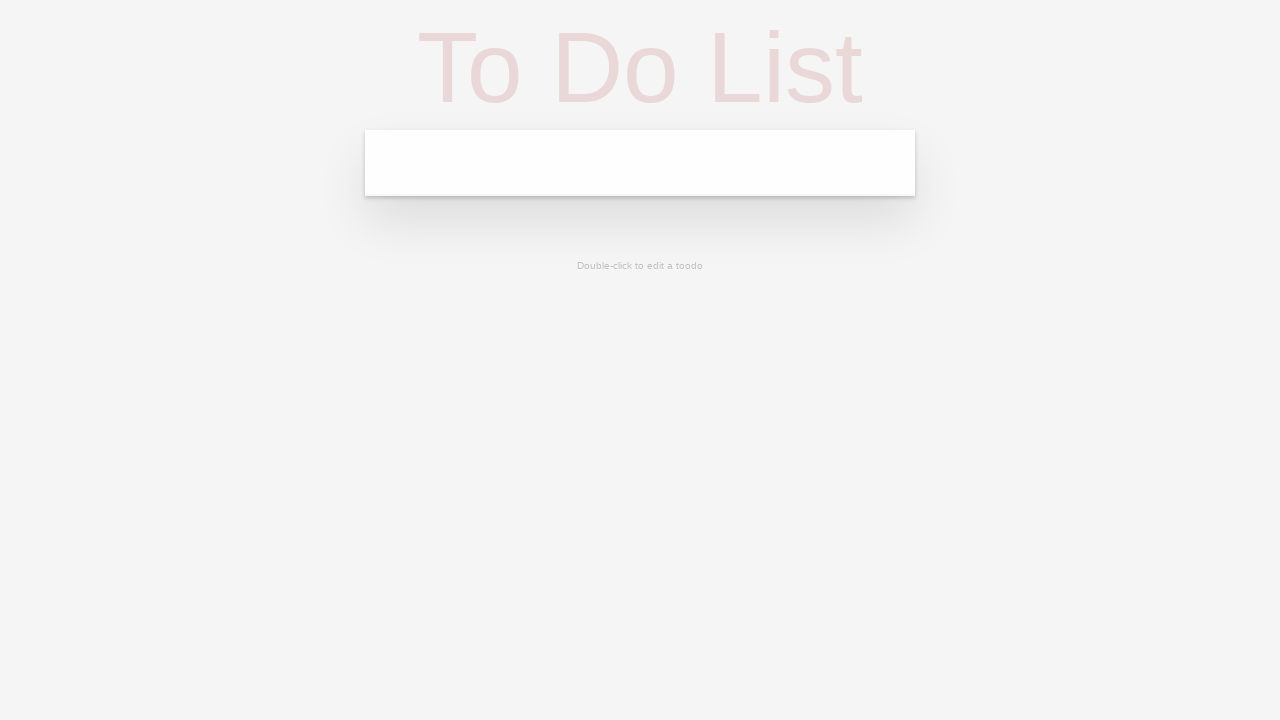

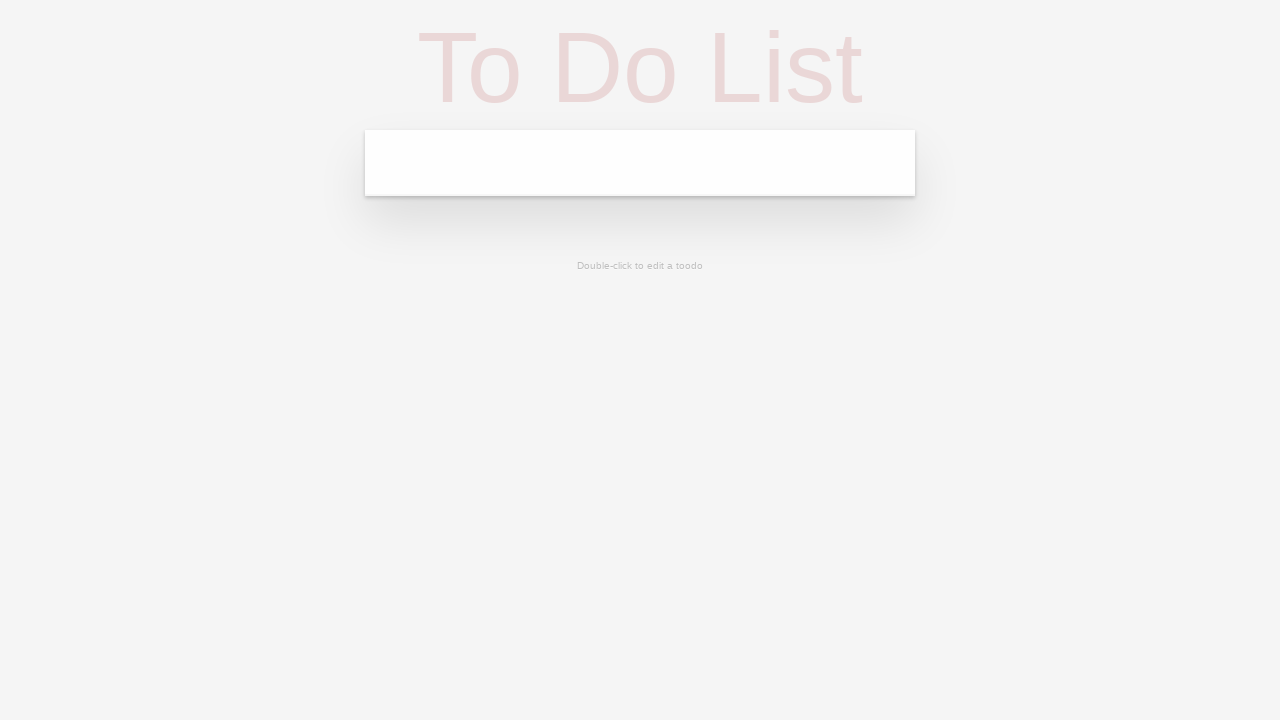